Navigates to a Coursera certificate verification page and validates that the certificate holder's name is displayed correctly on the webpage

Starting URL: https://coursera.org/verify/ABC123XYZ

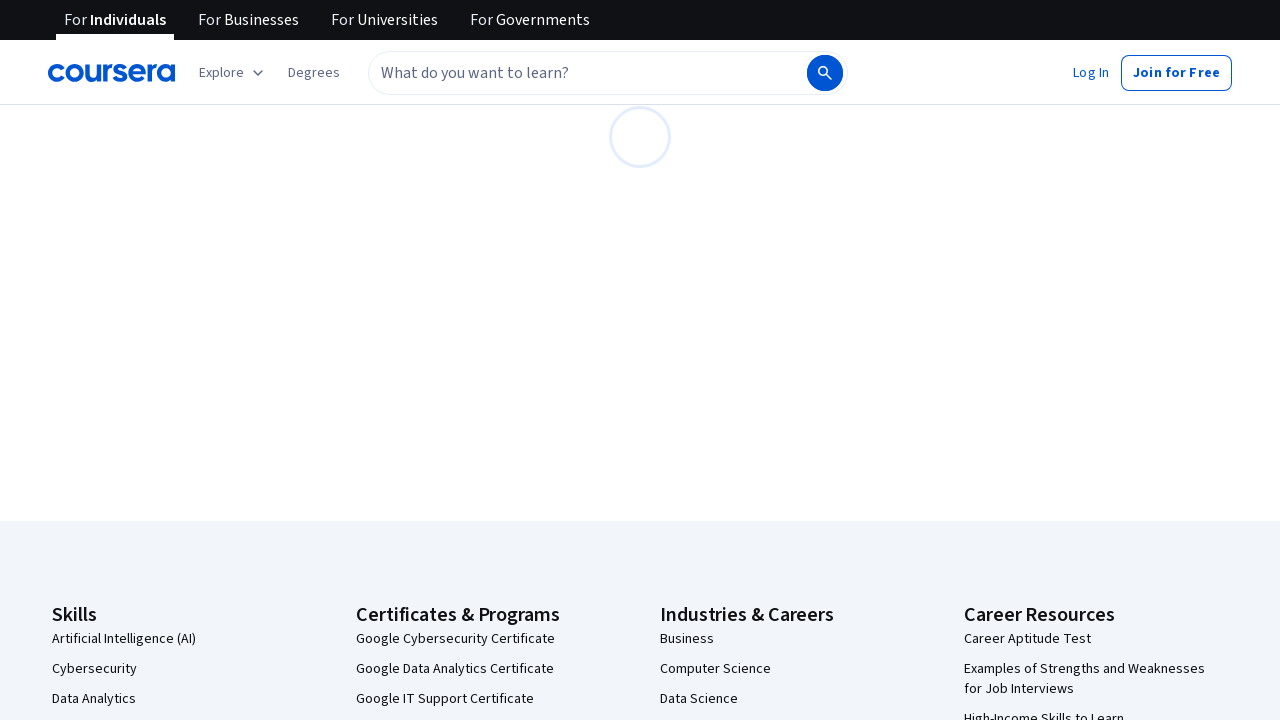

Failed to locate certificate holder name element: Page.wait_for_selector: Timeout 20000ms exceeded.
Call log:
  - waiting for locator("//*[@id='rendered-content']/div/div/div[1]/div/div/div[2]/div[1]/div[1]/div/div[2]/h3/span/strong") to be visible

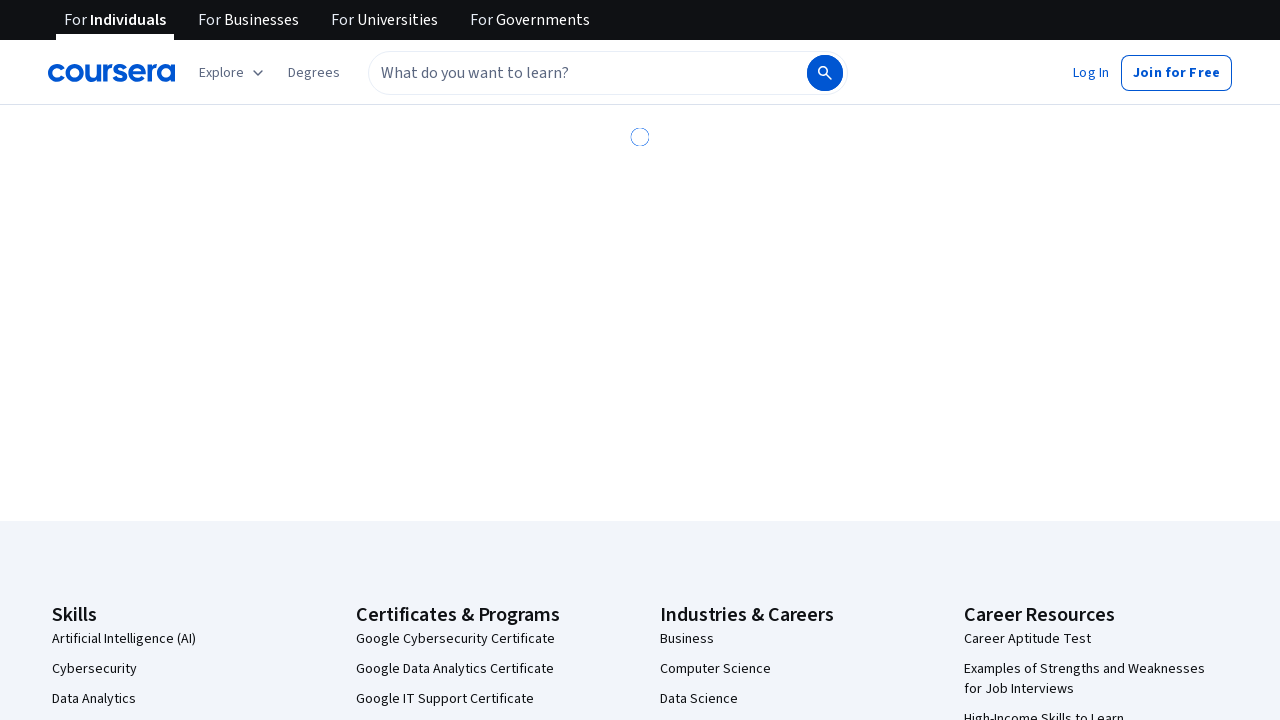

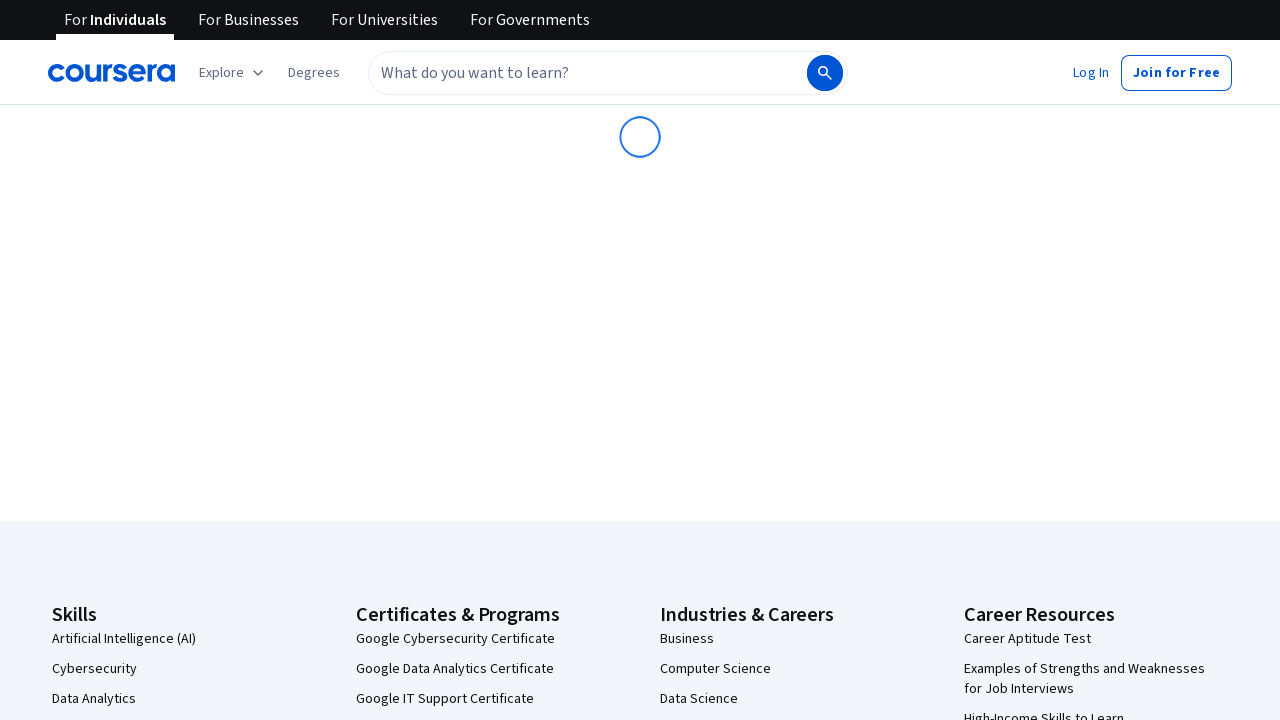